Tests checkbox selection functionality by clicking three checkboxes using CSS selectors

Starting URL: https://formy-project.herokuapp.com/checkbox

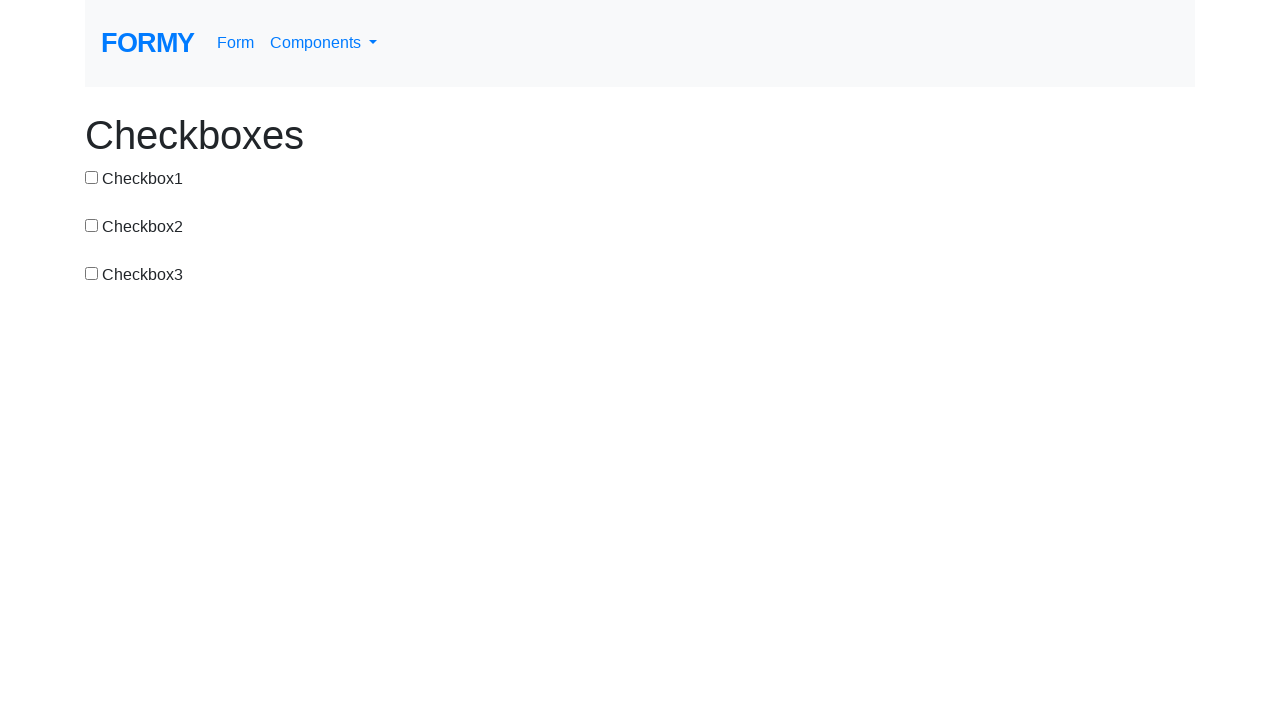

Clicked checkbox-1 at (92, 177) on #checkbox-1
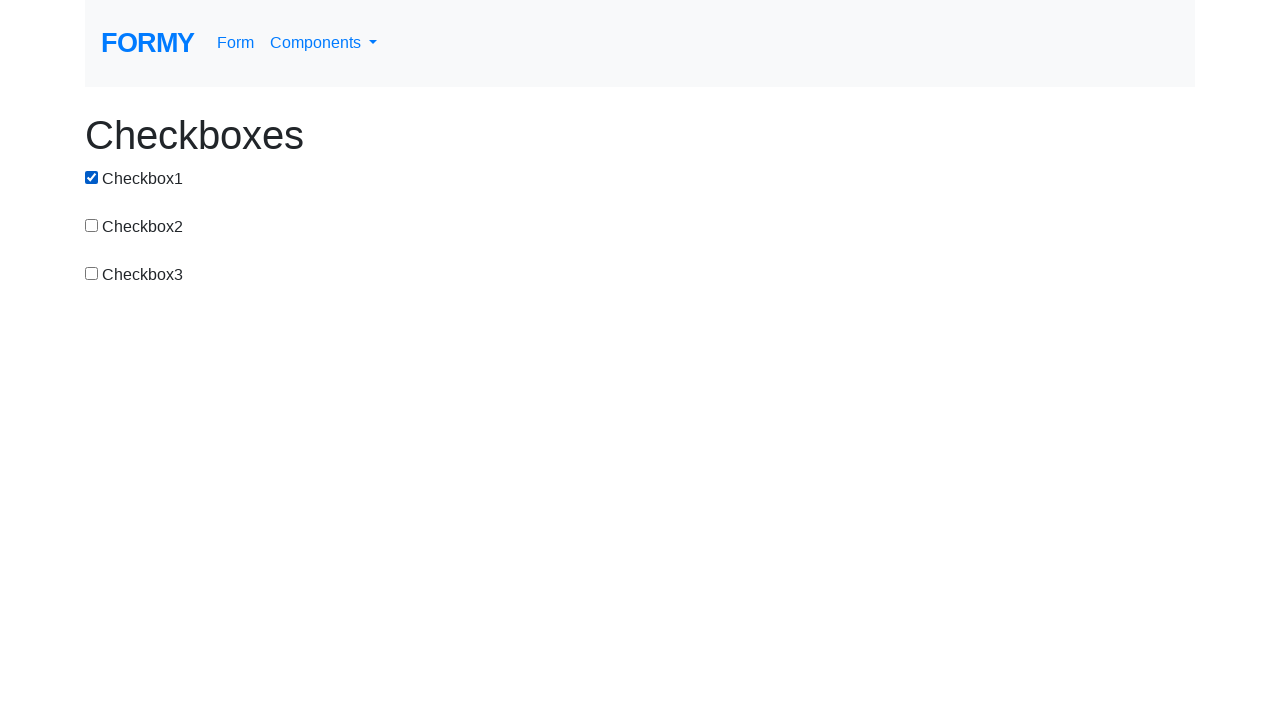

Clicked checkbox-2 at (92, 225) on #checkbox-2
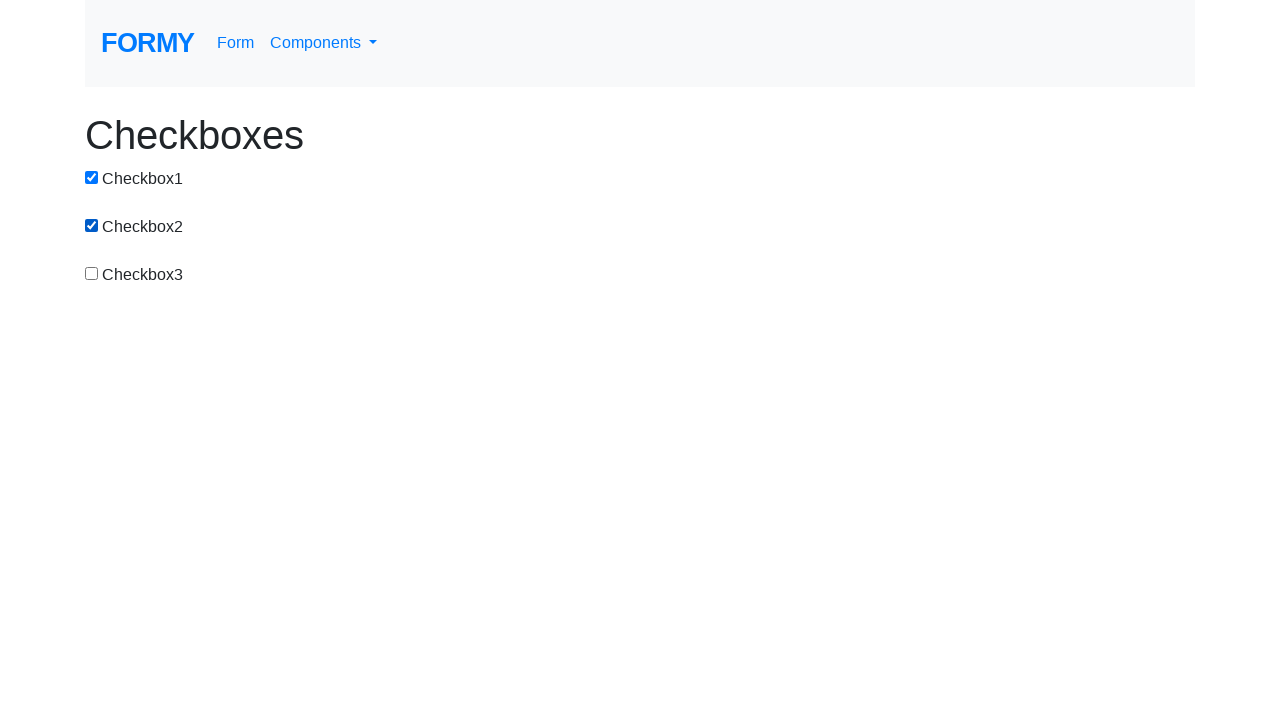

Clicked checkbox-3 at (92, 273) on #checkbox-3
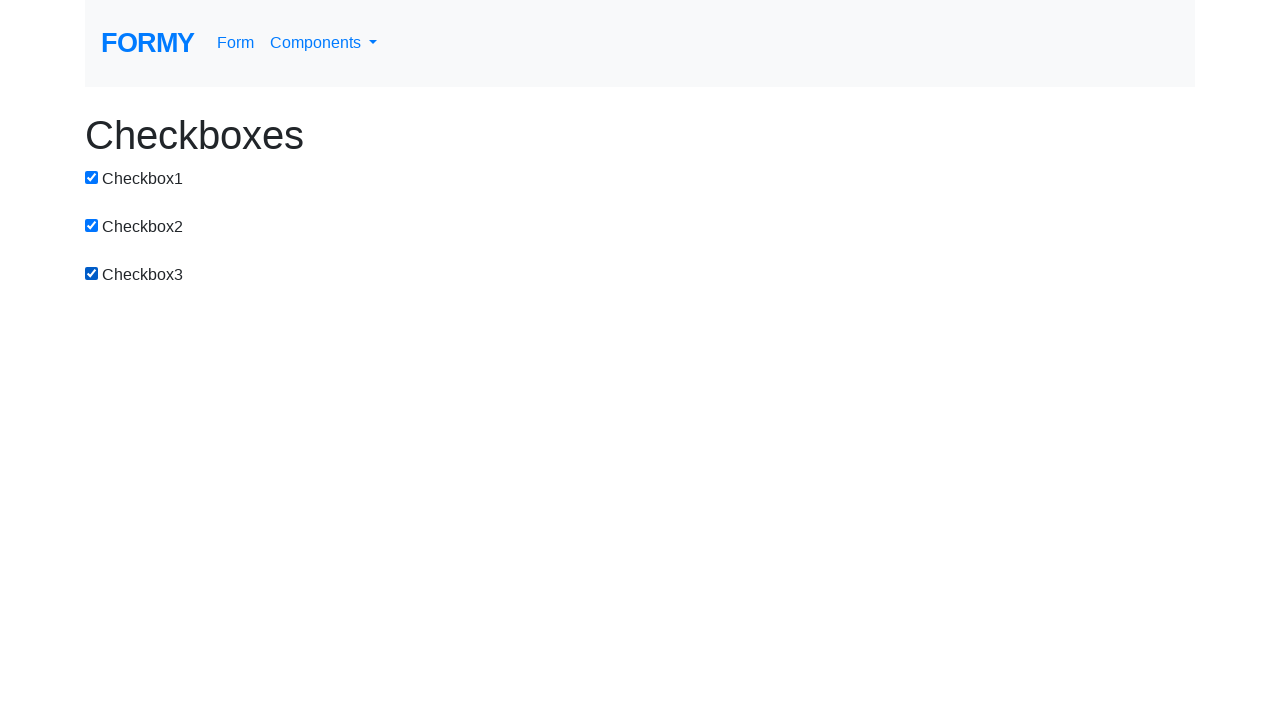

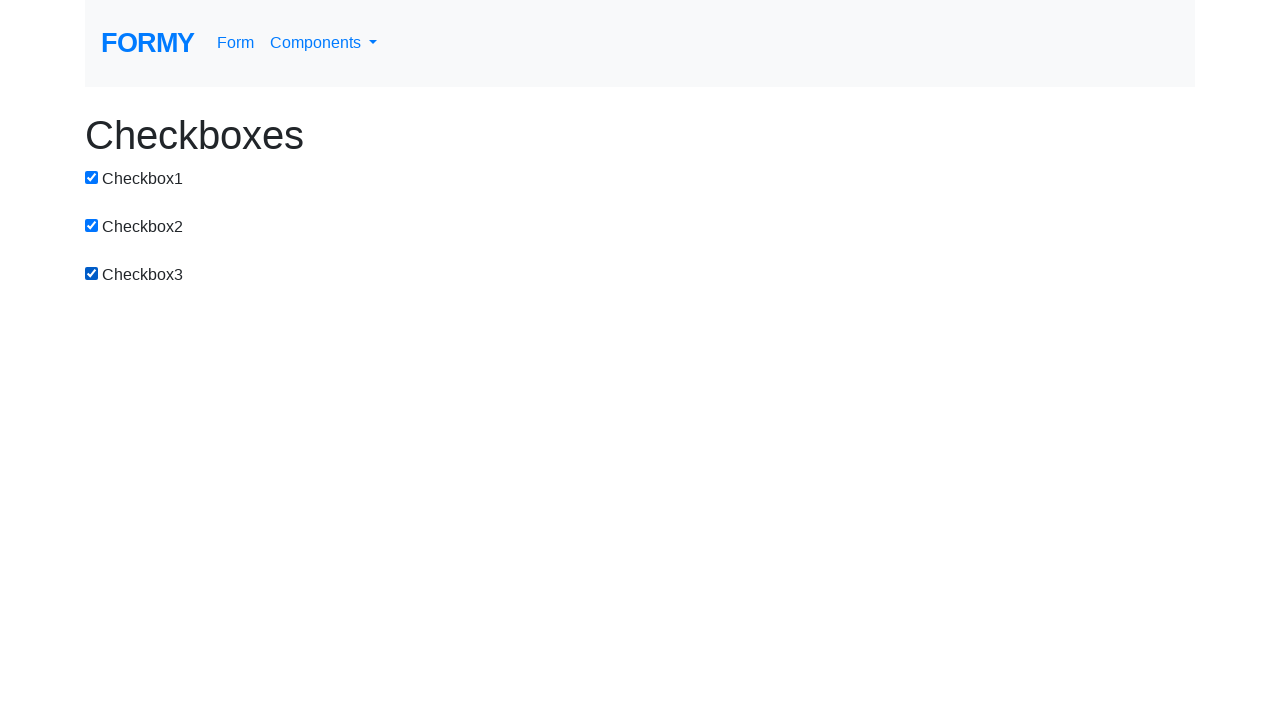